Navigates to a demo table page and counts the number of employee rows in table1

Starting URL: http://automationbykrishna.com/#

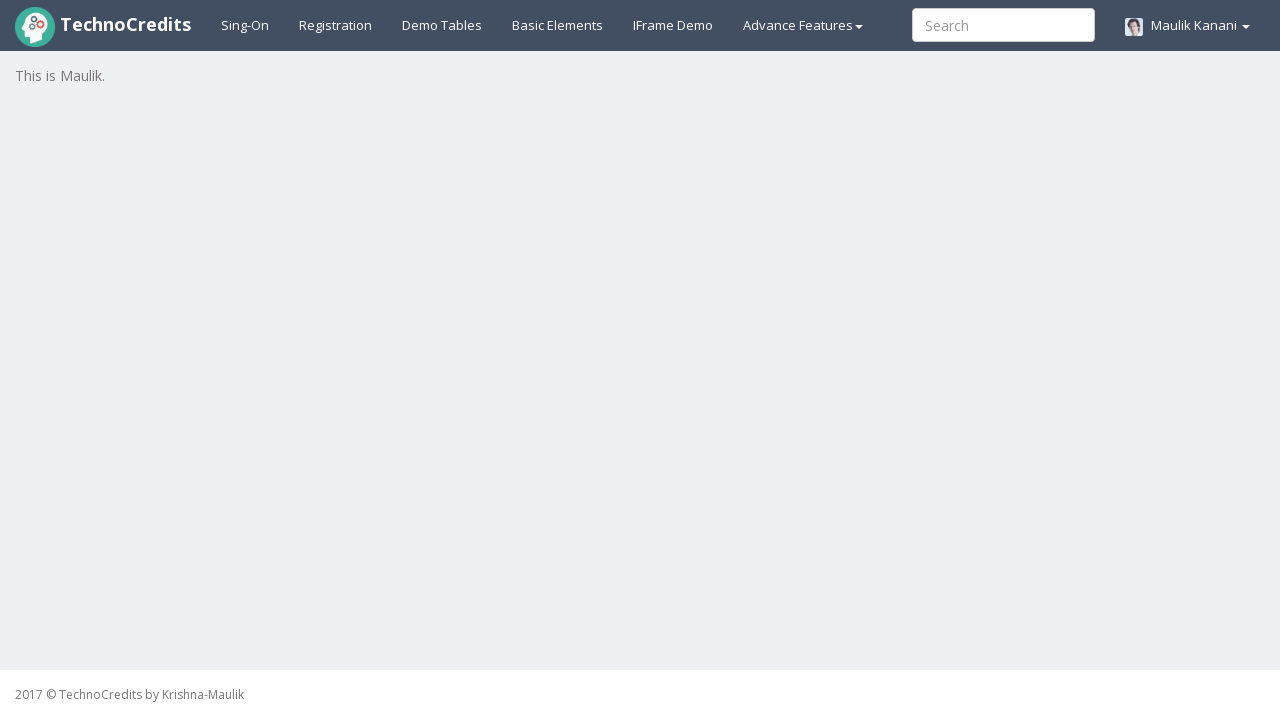

Navigated to automation demo page
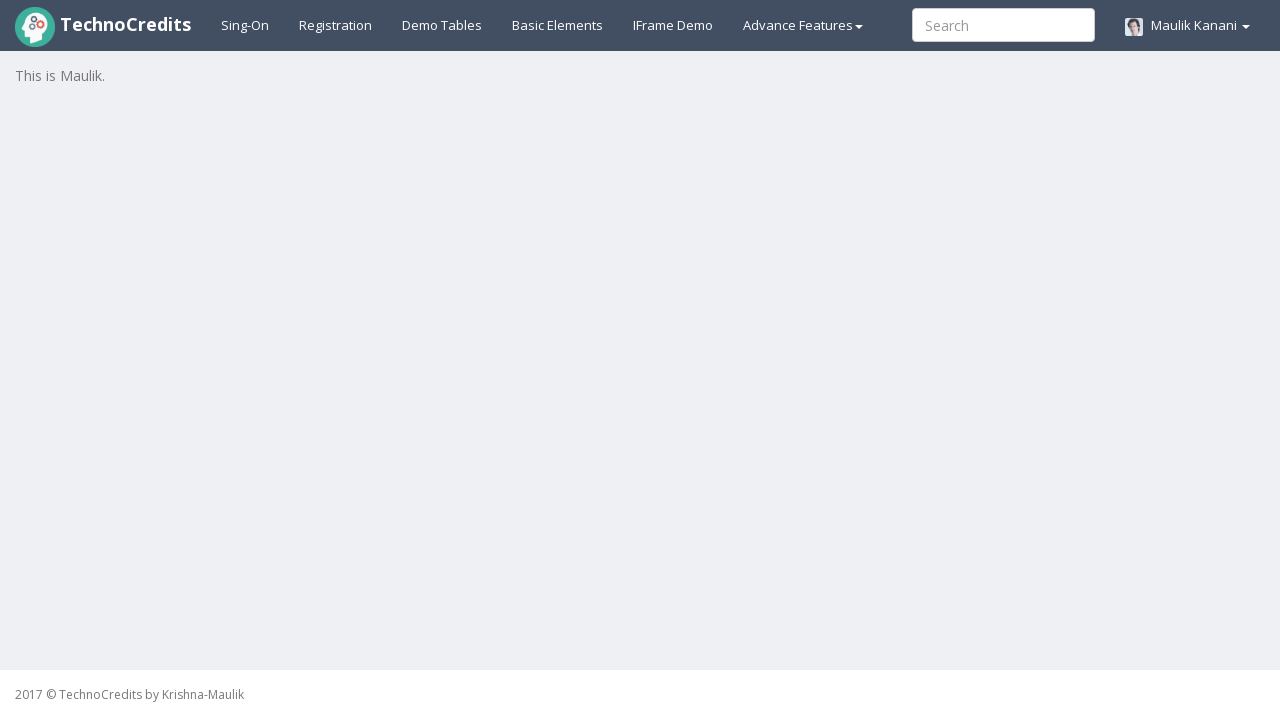

Clicked on demo table link at (442, 25) on xpath=//a[@id='demotable']
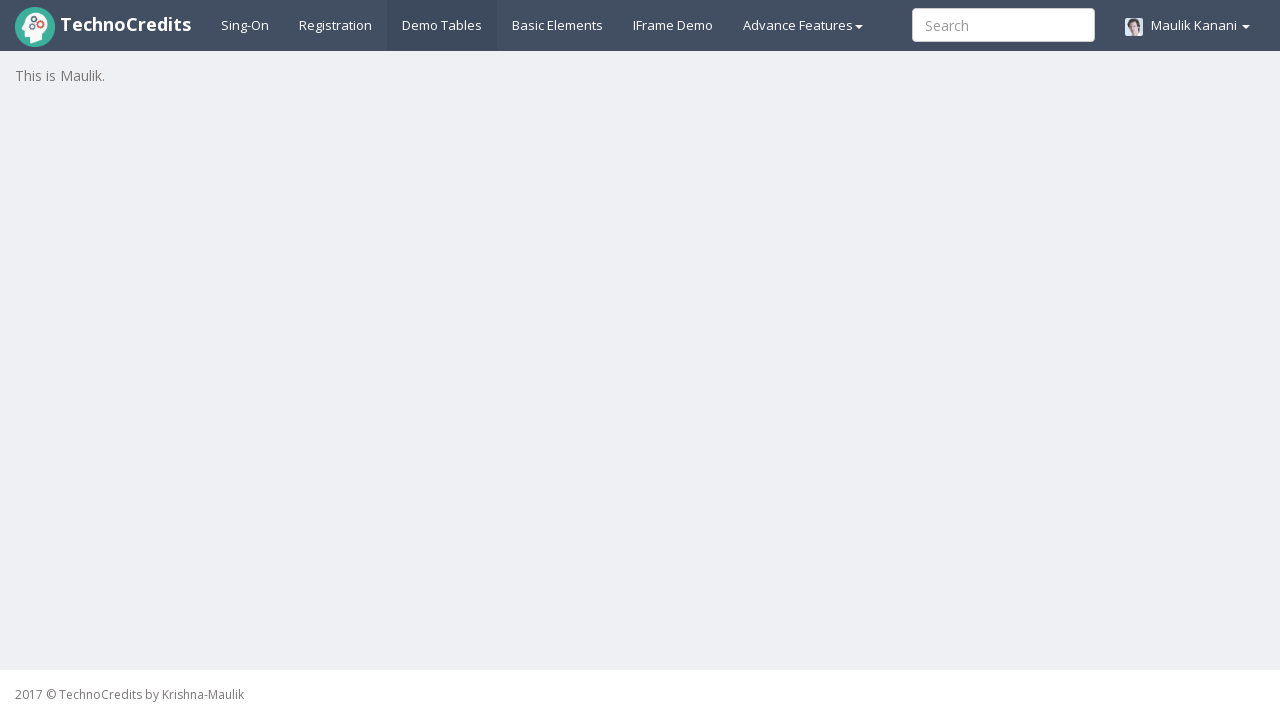

Table1 loaded and became visible
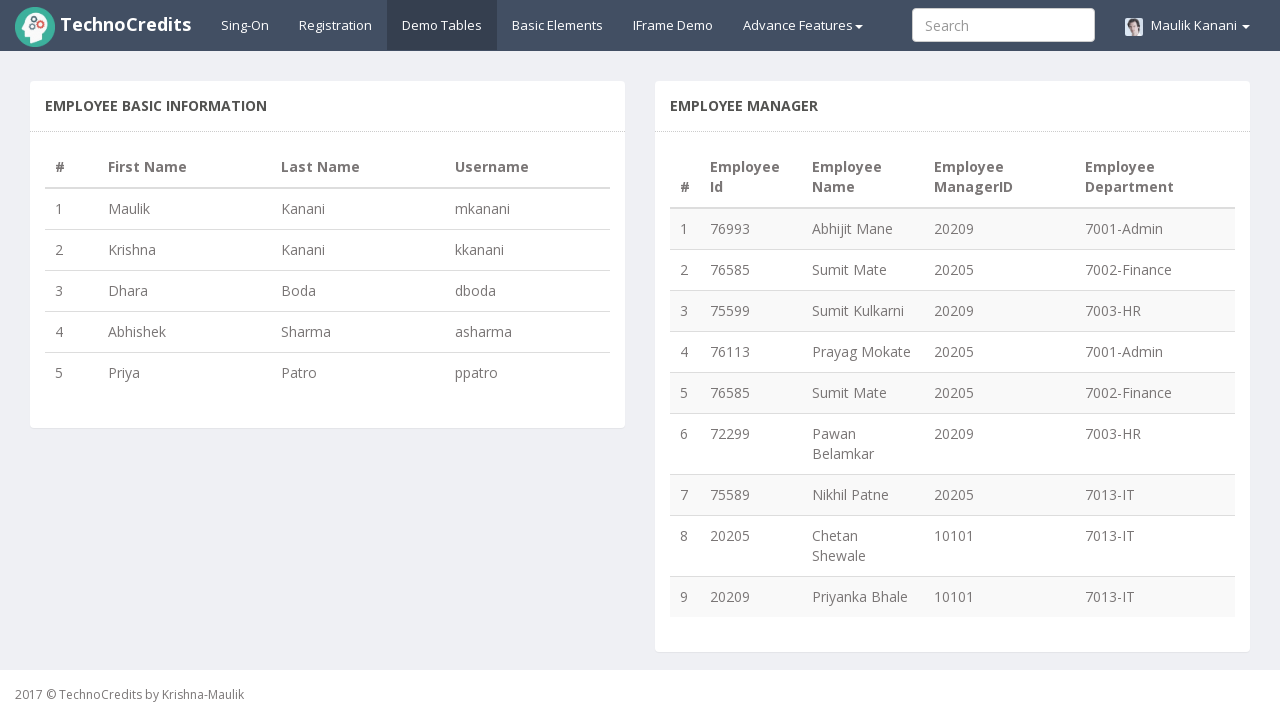

Retrieved all employee rows from table1
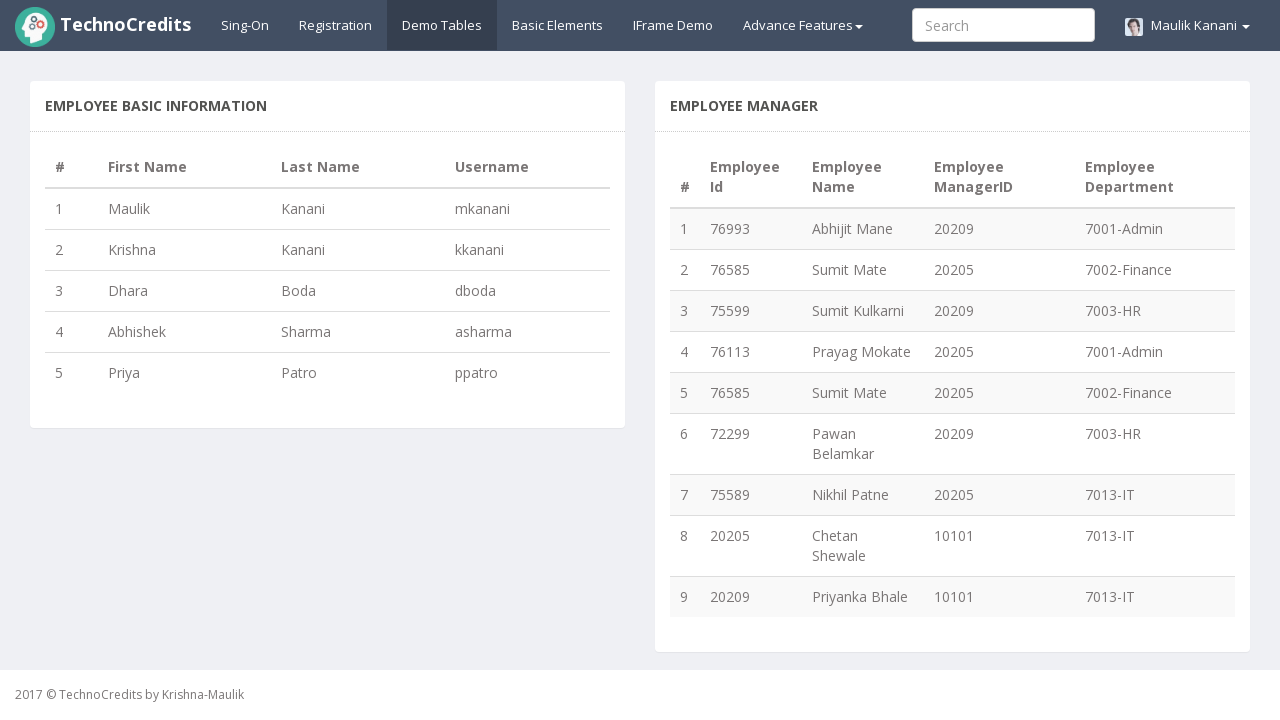

Counted 5 employee rows in table1
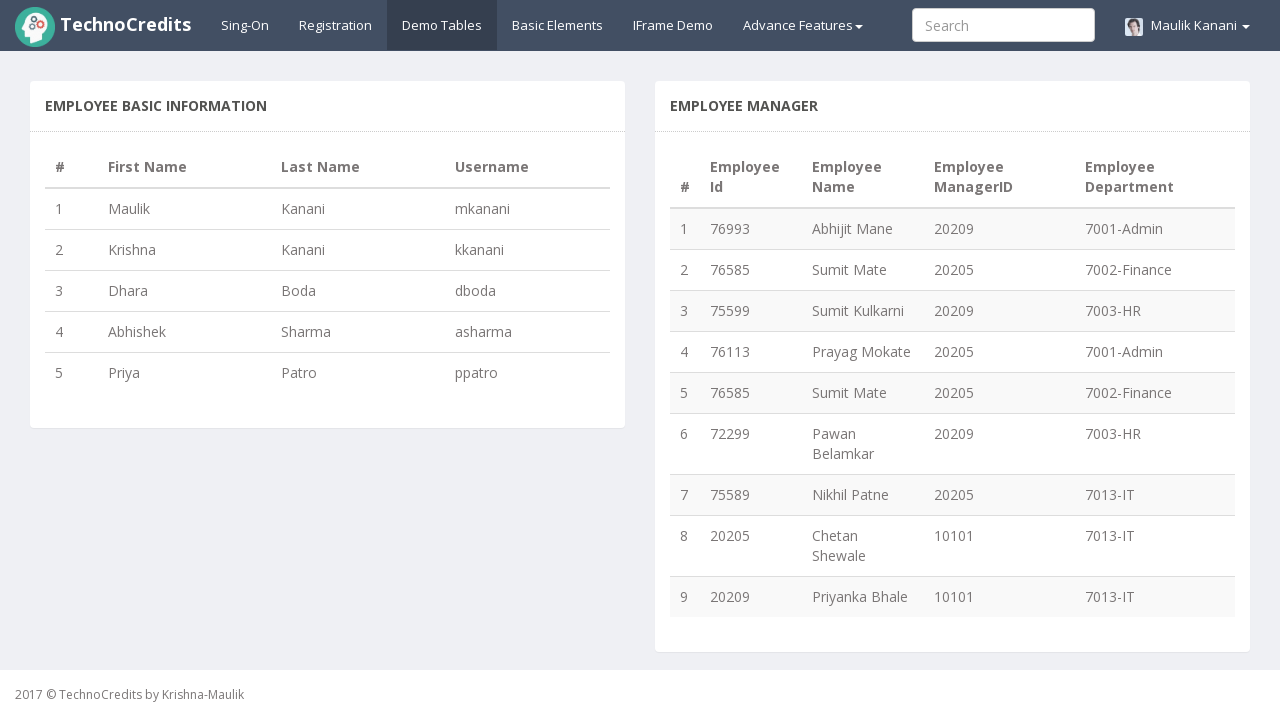

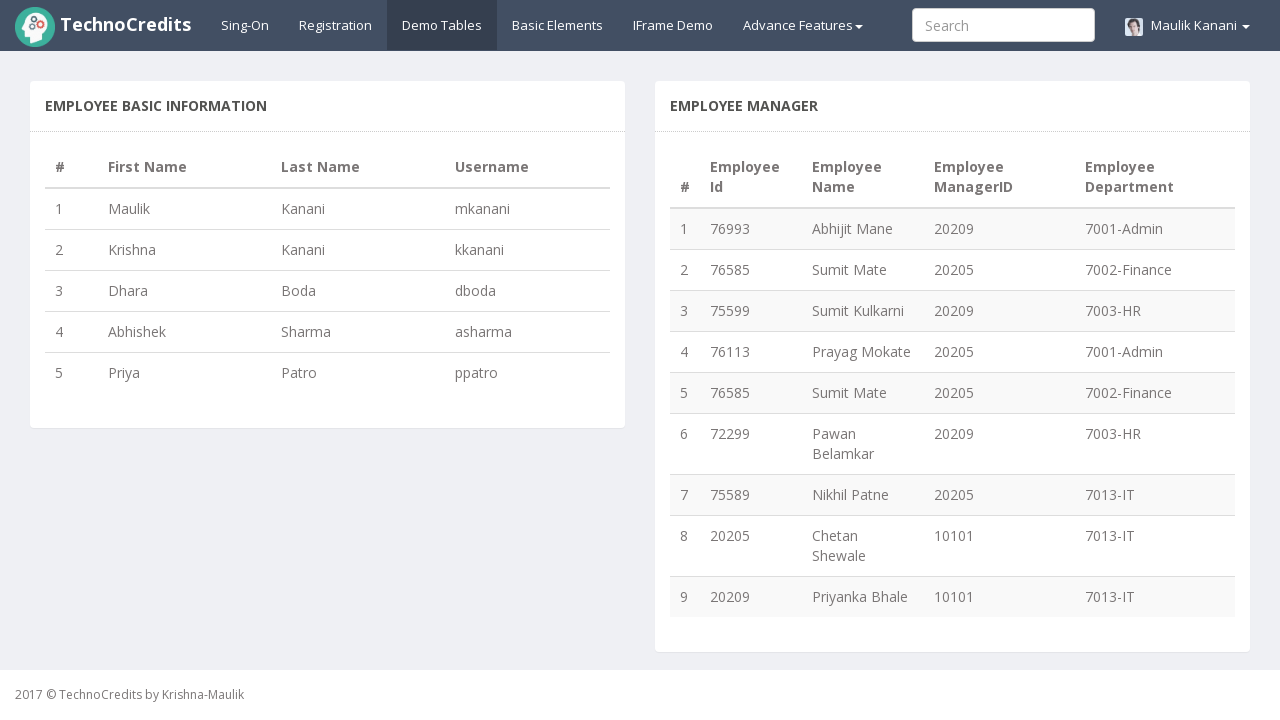